Tests checkbox functionality on an automation practice page by toggling a checkbox and verifying the total count of checkboxes

Starting URL: https://rahulshettyacademy.com/AutomationPractice/

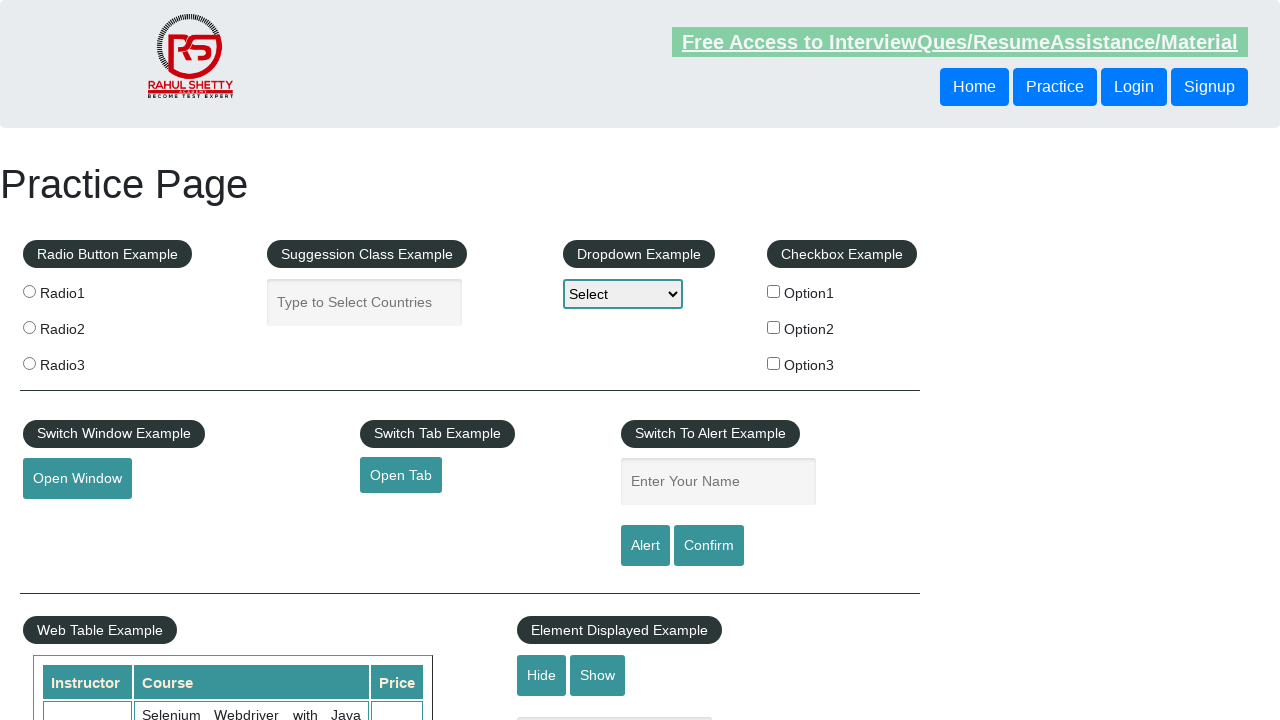

Navigated to automation practice page
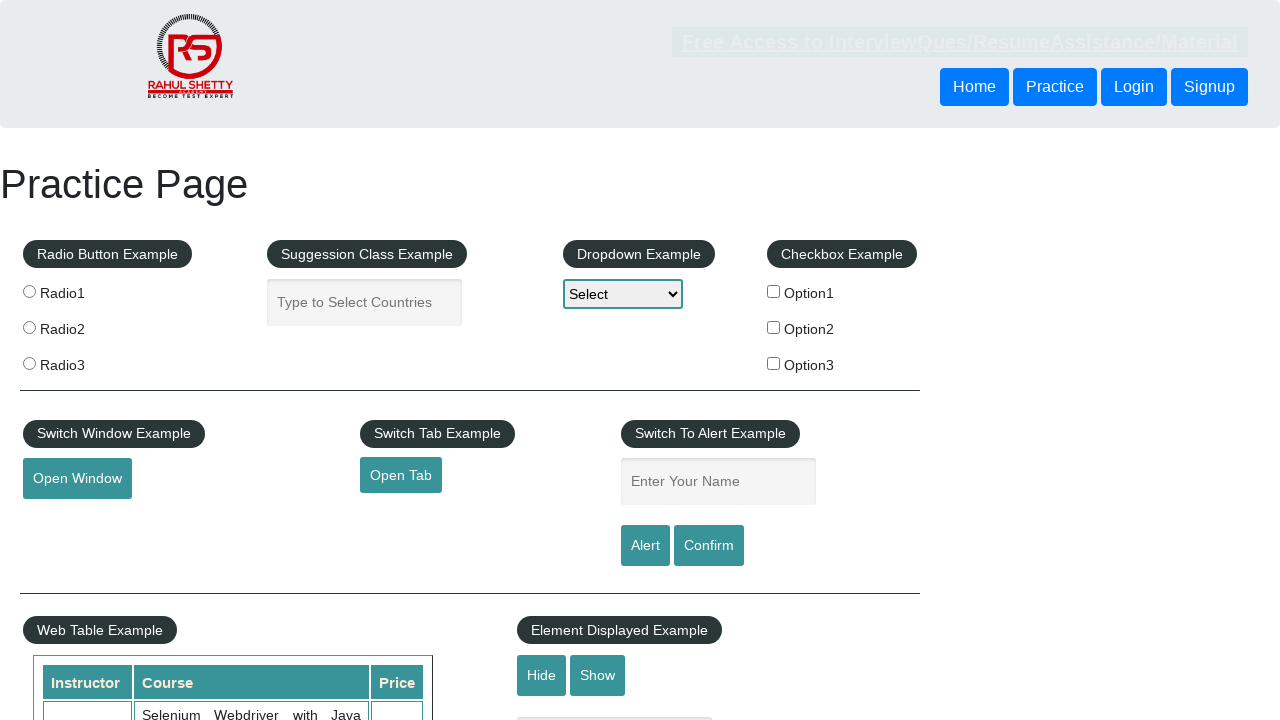

Clicked checkbox option 1 to select it at (774, 291) on input#checkBoxOption1
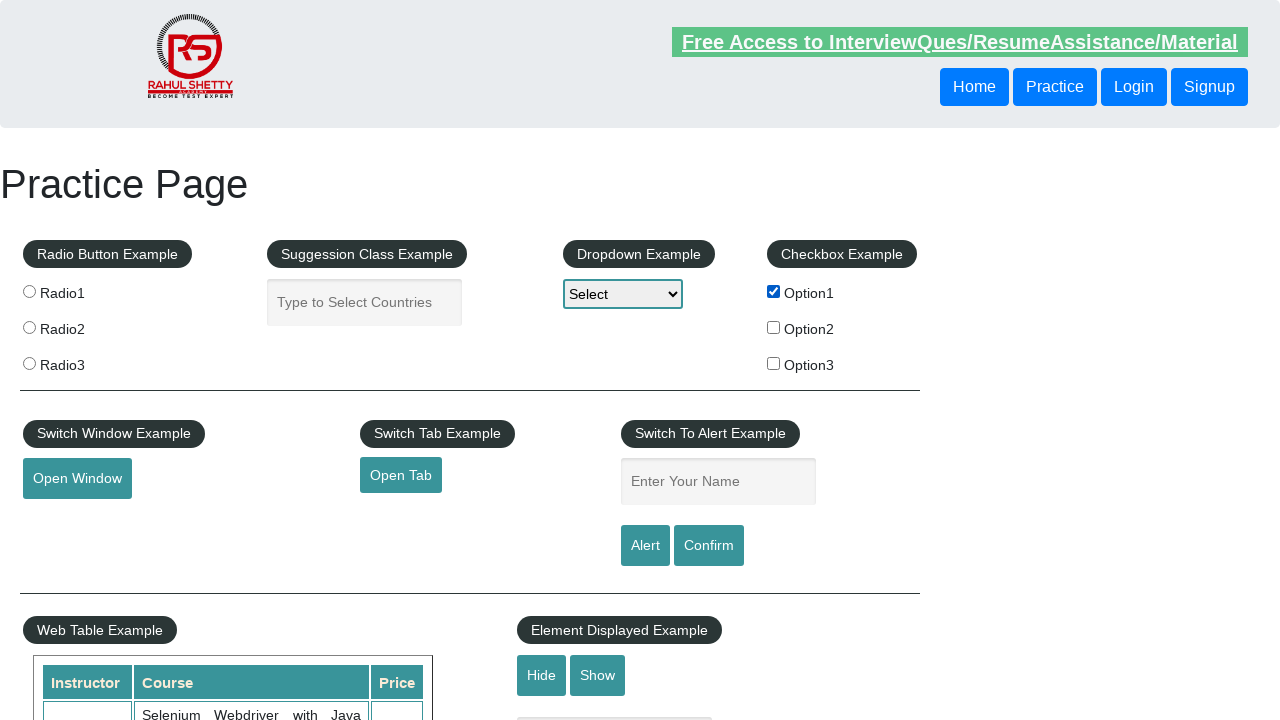

Verified checkbox option 1 is selected
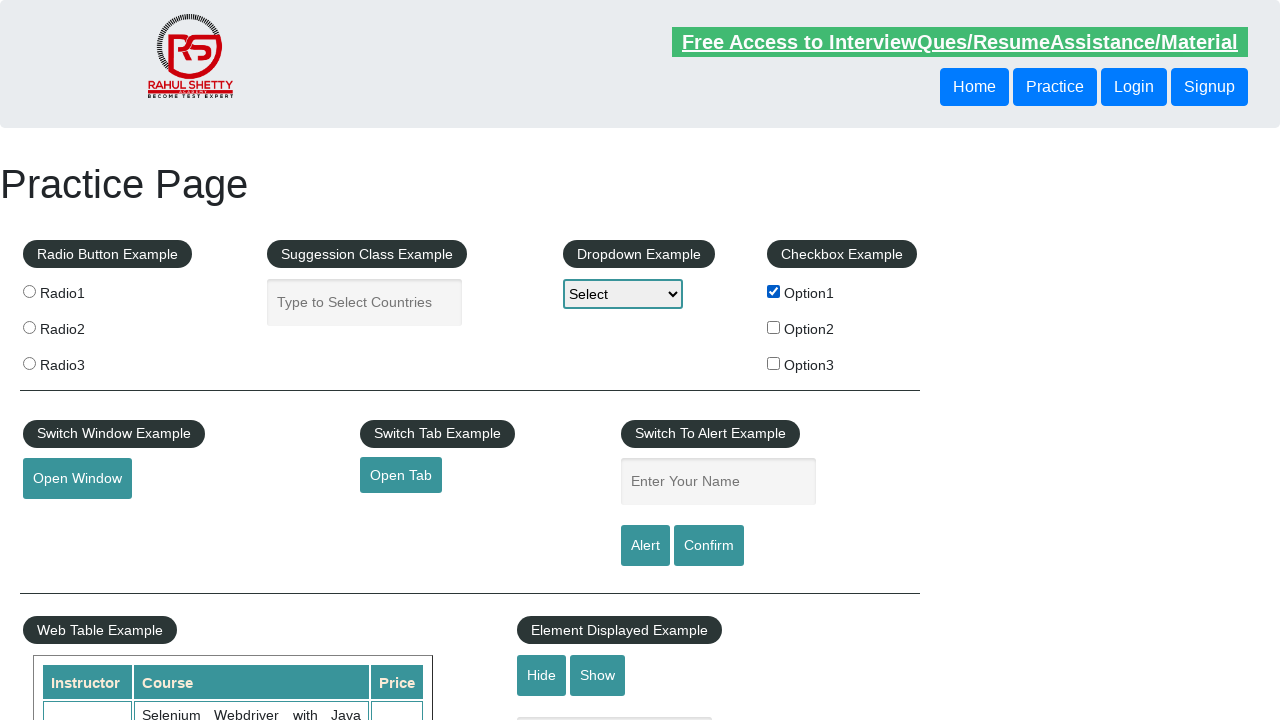

Clicked checkbox option 1 again to deselect it at (774, 291) on input#checkBoxOption1
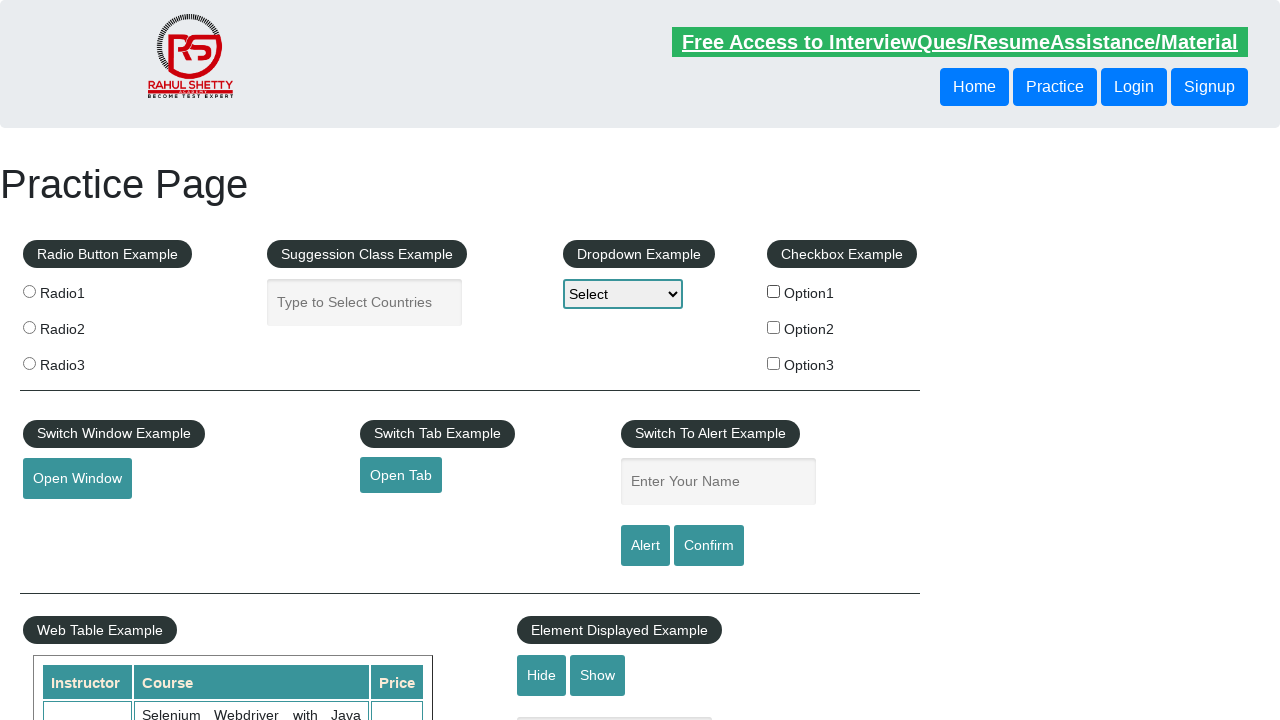

Verified checkbox option 1 is deselected
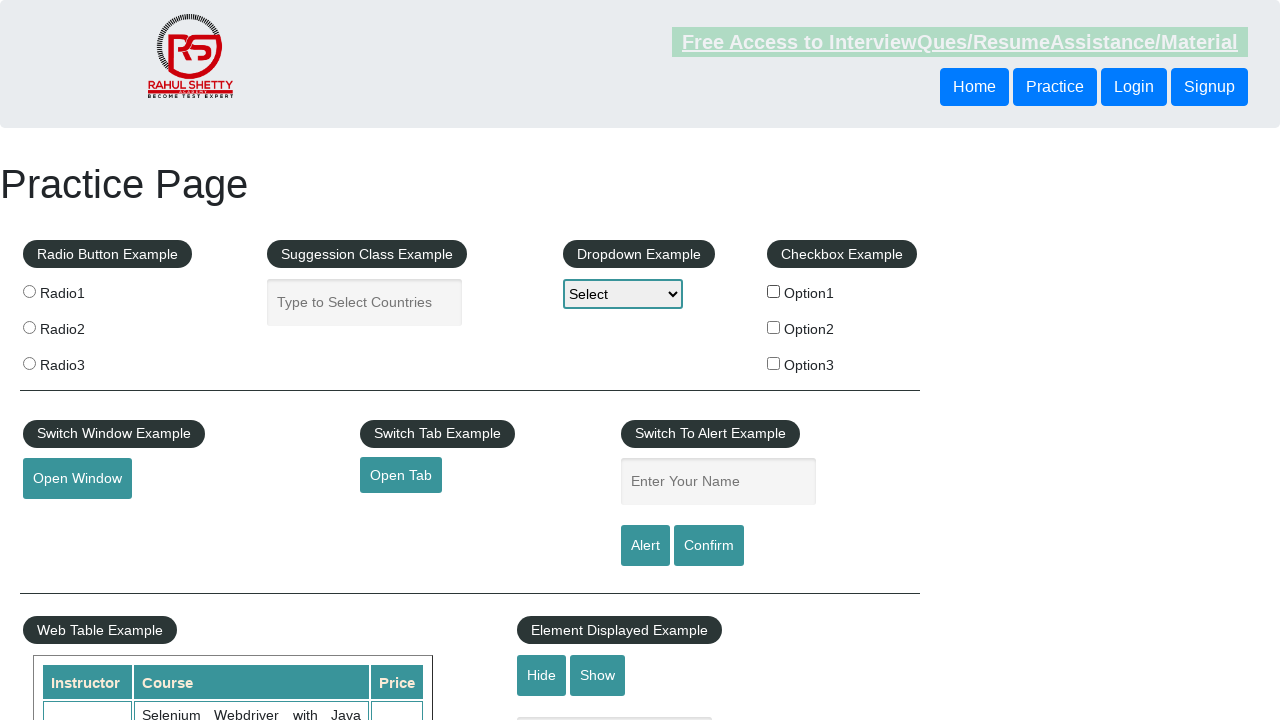

Retrieved total checkbox count: 3
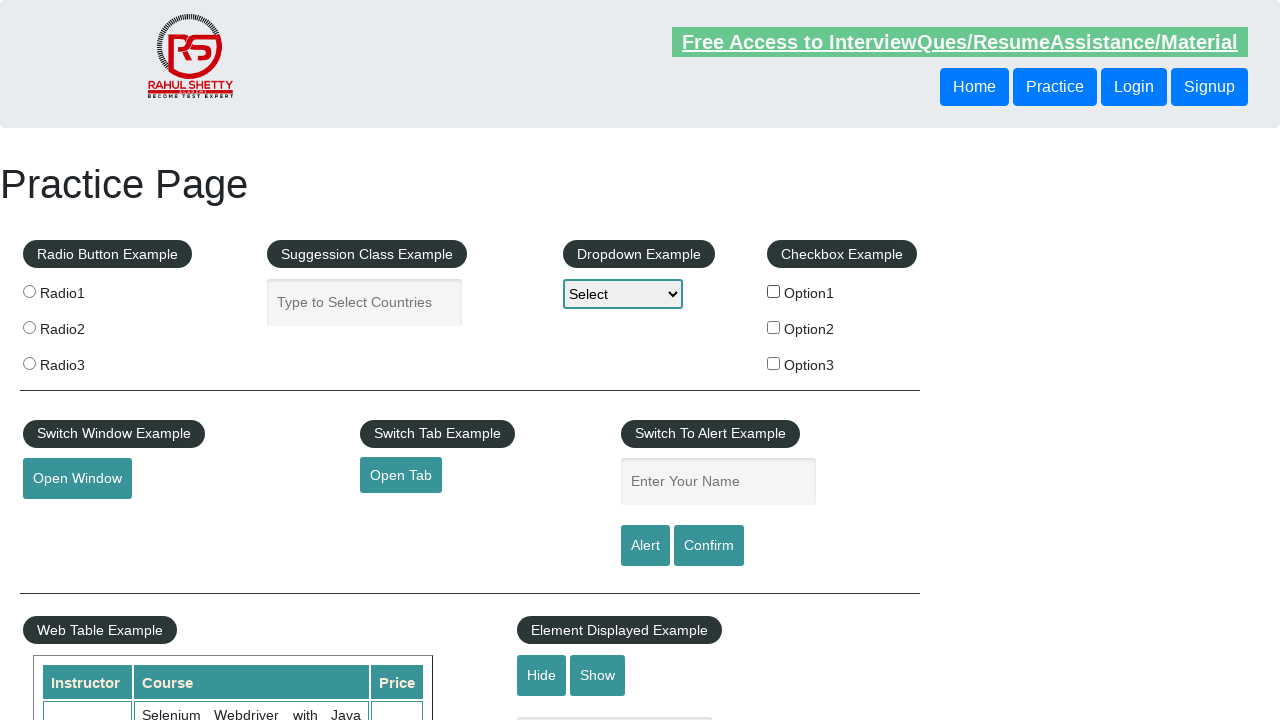

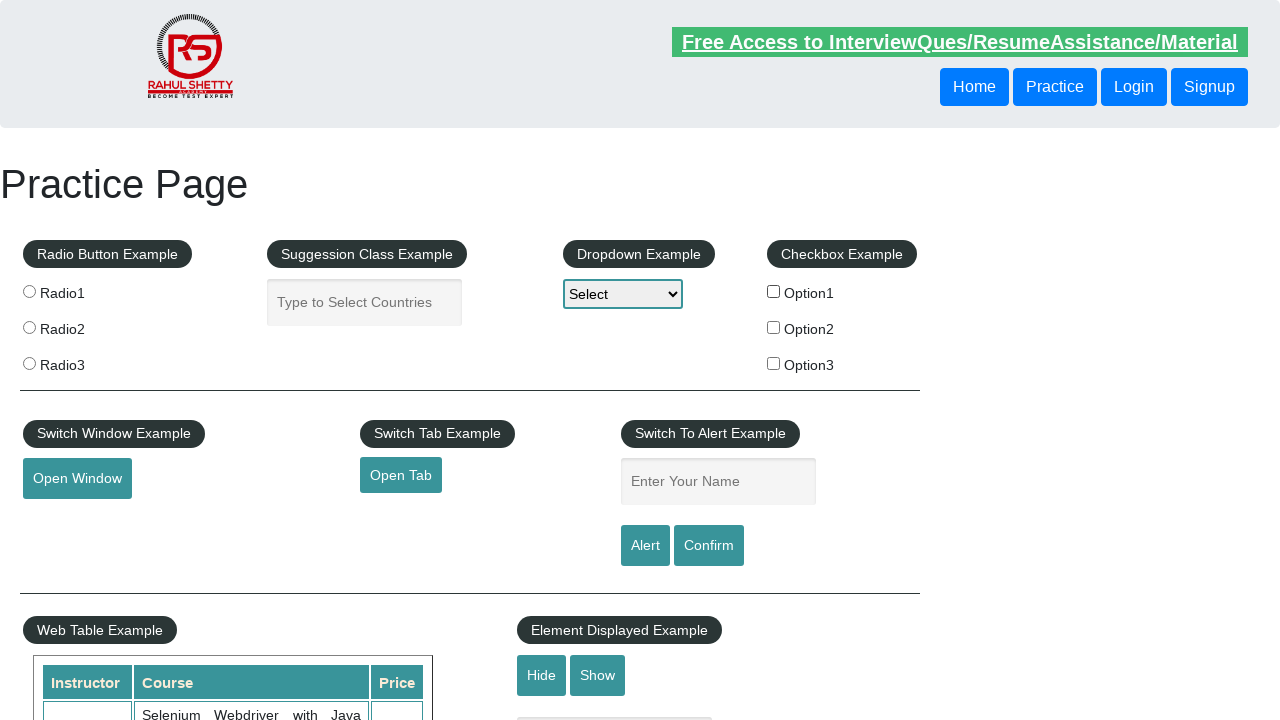